Completes the sports quiz with all correct answers and verifies a perfect score of 10/10 is displayed in the results modal

Starting URL: https://carlbondin.github.io/Quiz/

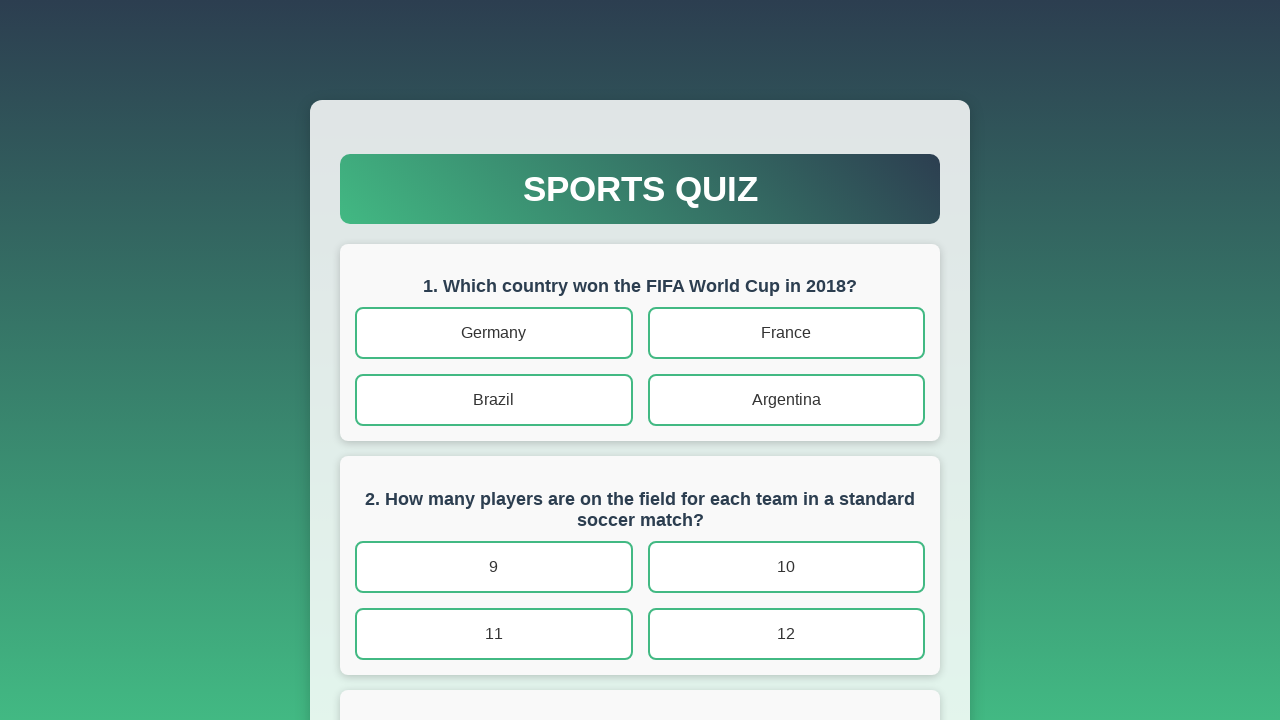

Answered question 1: Selected France at (786, 333) on internal:text="France"i
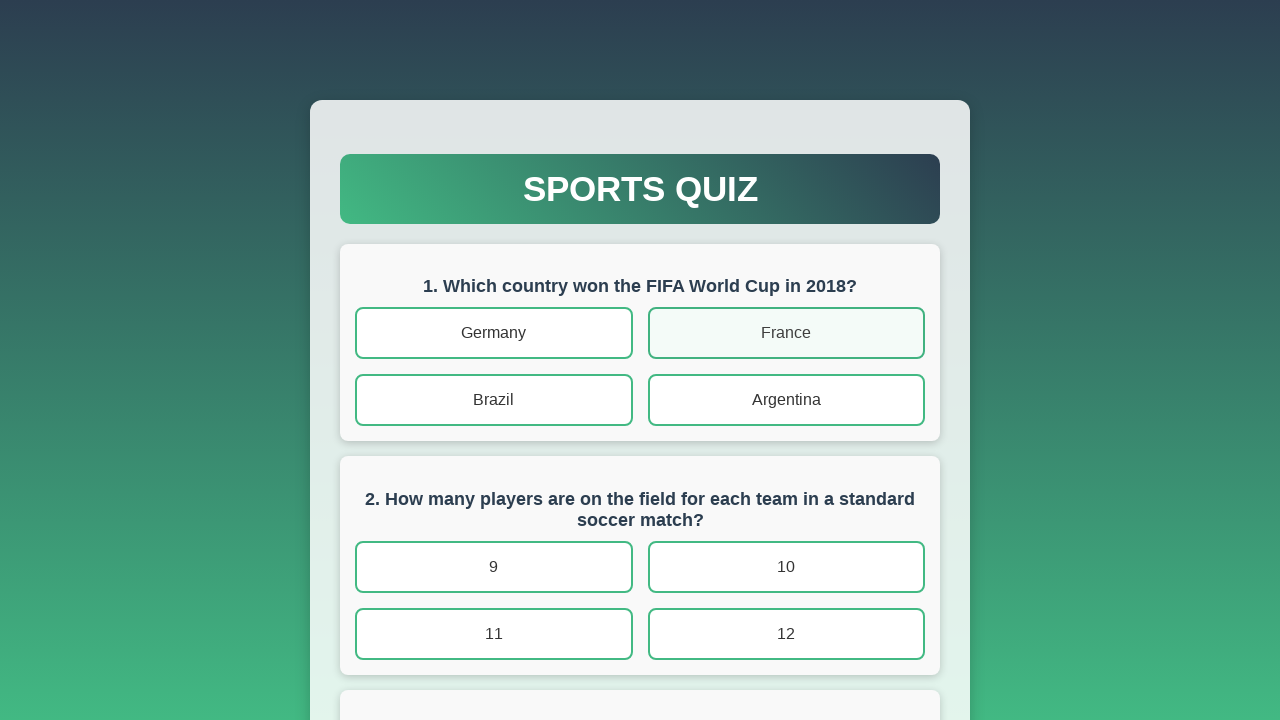

Answered question 2: Selected 11 at (494, 634) on internal:text="11"i
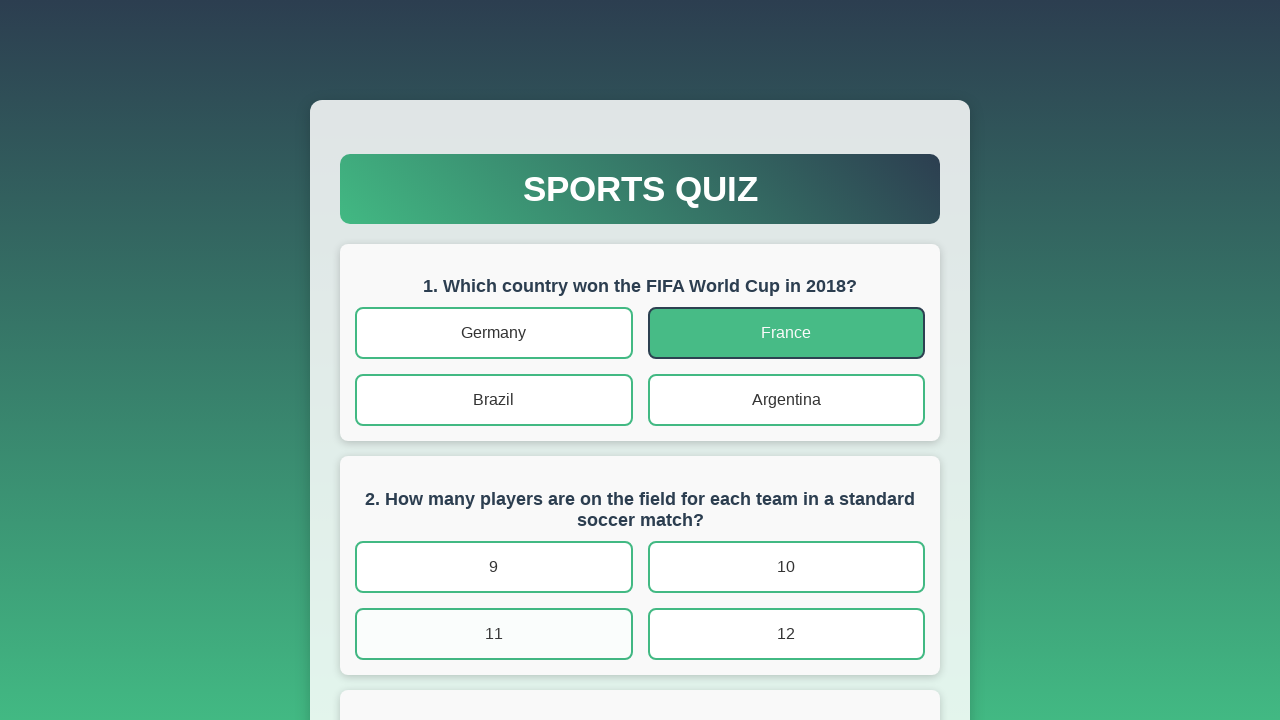

Answered question 3: Selected Soccer at (494, 360) on internal:text="Soccer"s
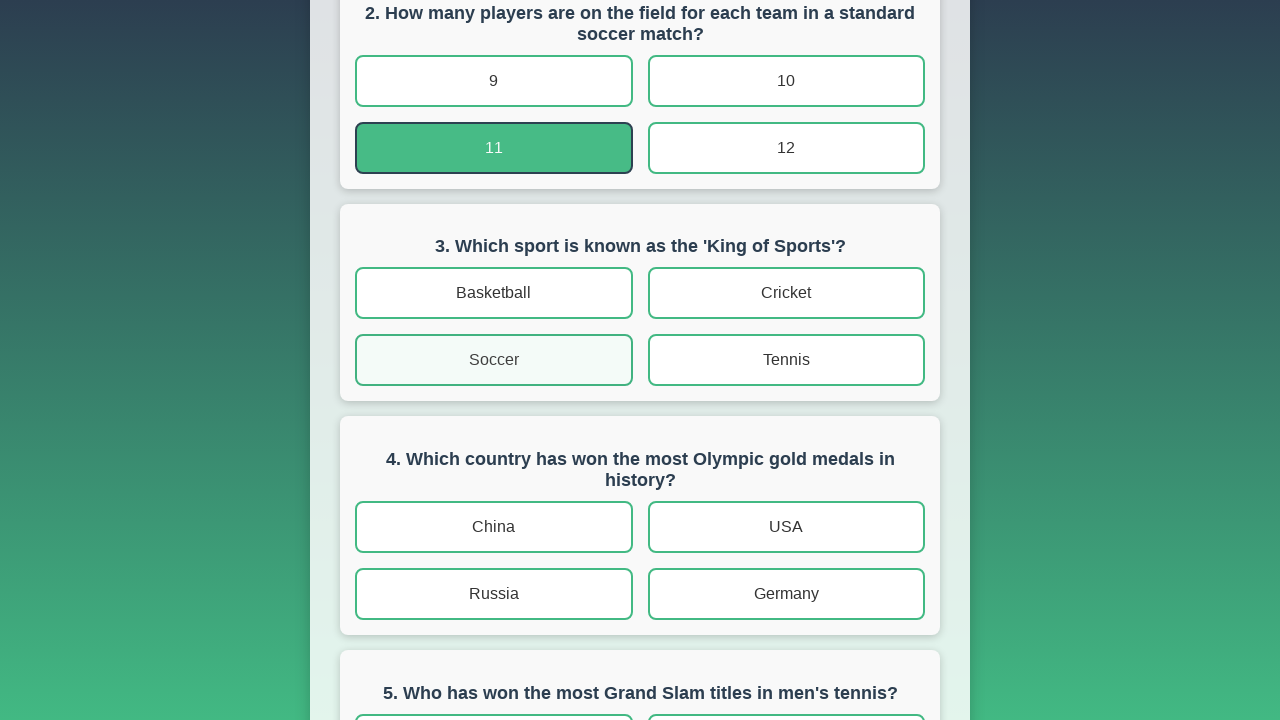

Answered question 4: Selected USA at (786, 527) on internal:text="USA"s
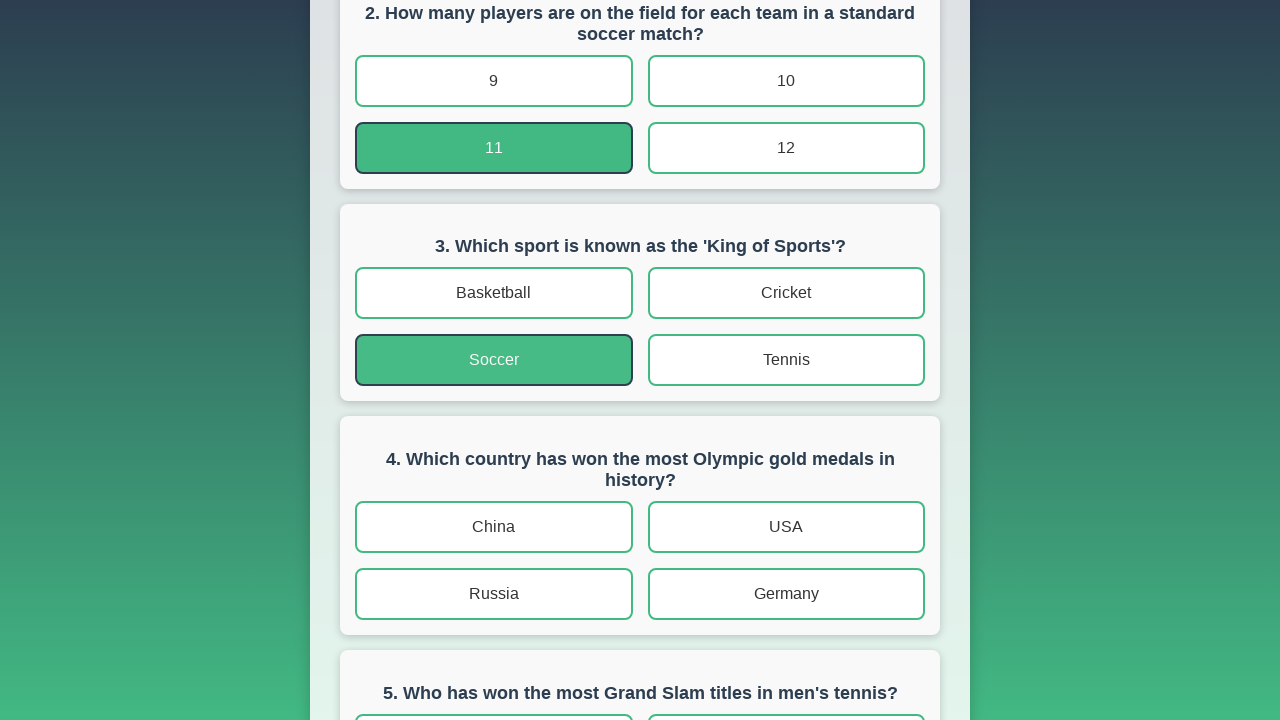

Answered question 5: Selected Novak Djokovic at (494, 360) on internal:text="Novak Djokovic"i
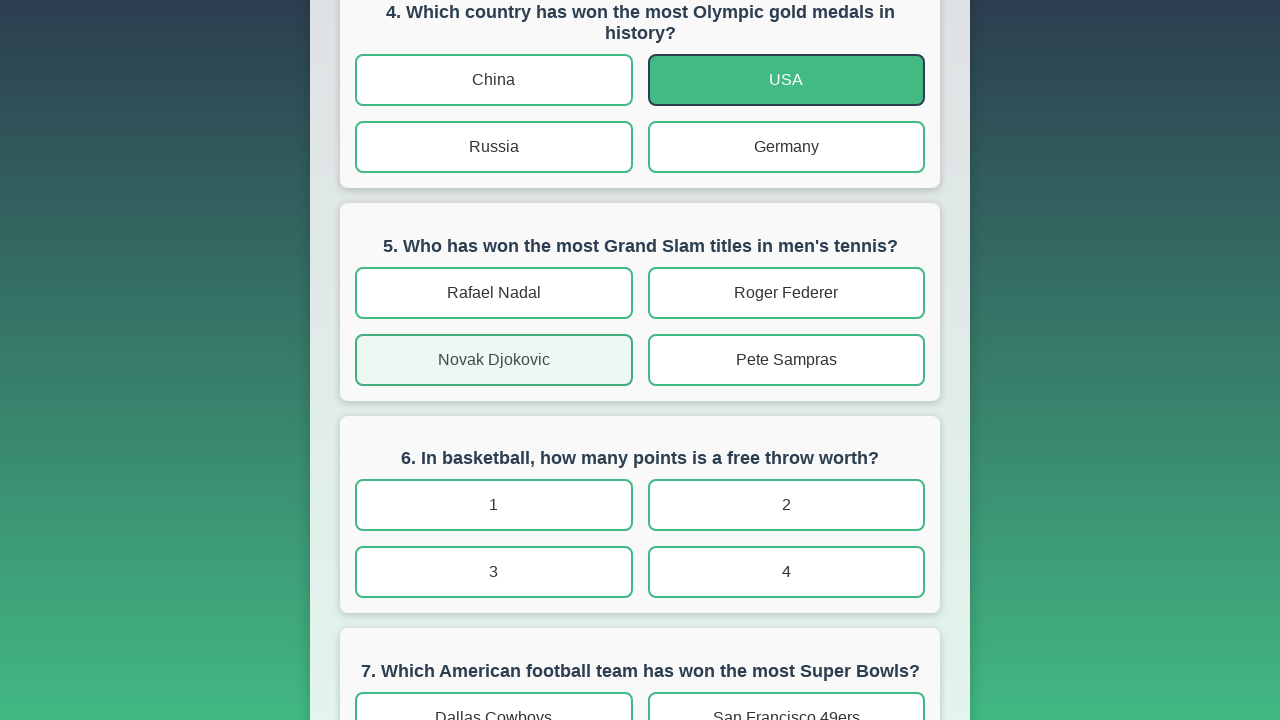

Answered question 6: Selected 1 at (494, 505) on internal:text="1"s
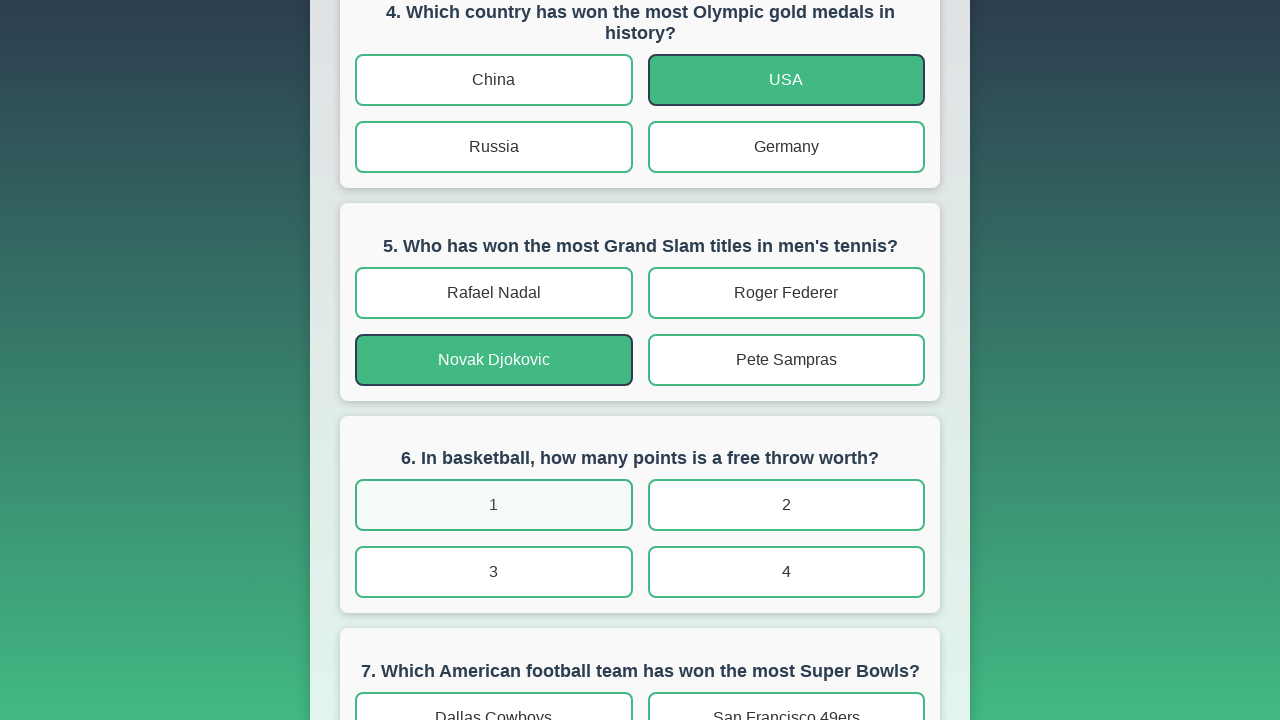

Answered question 7: Selected New England Patriots at (494, 360) on internal:text="New England Patriots"i
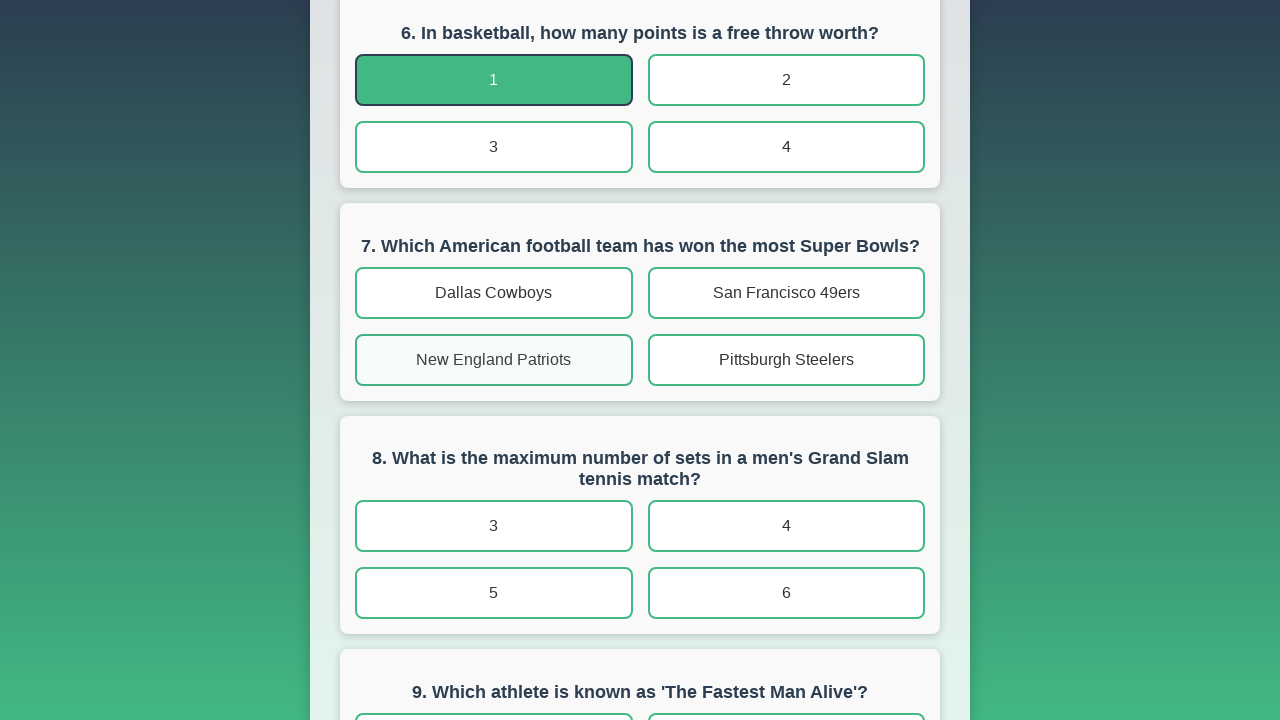

Answered question 8: Selected 5 at (494, 593) on internal:text="5"s
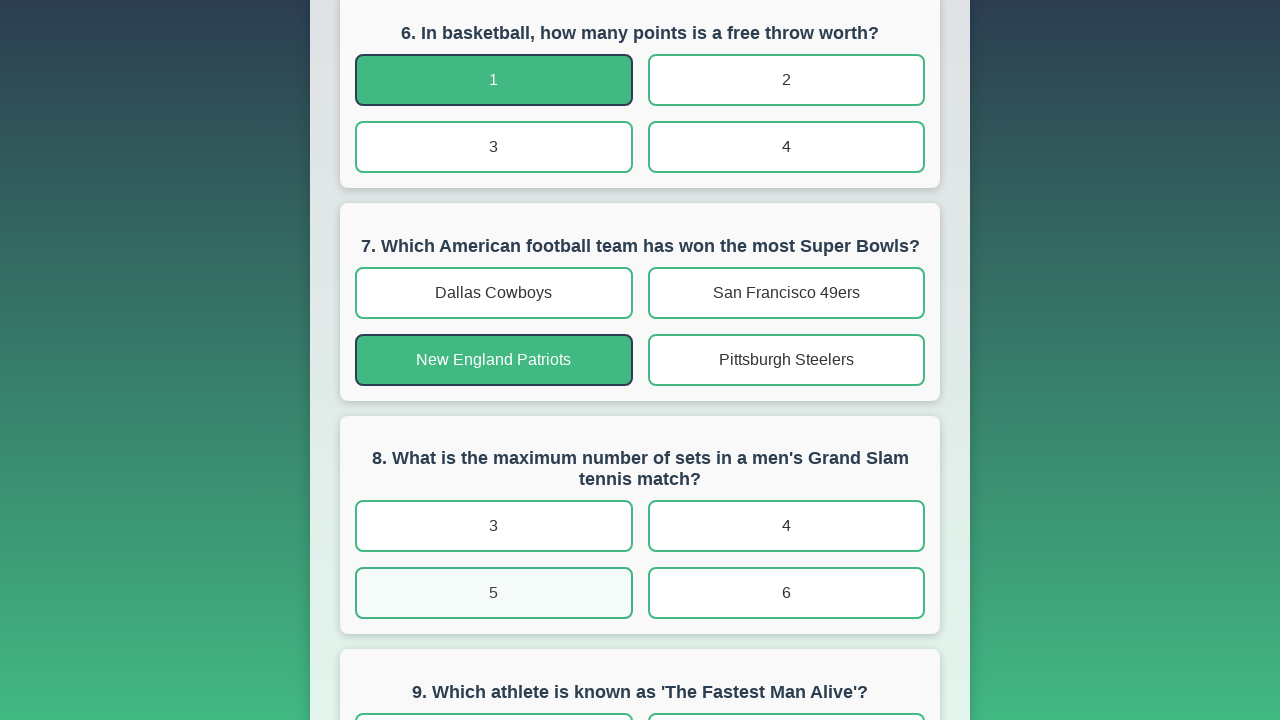

Answered question 9: Selected Usain Bolt at (786, 694) on internal:text="Usain Bolt"i
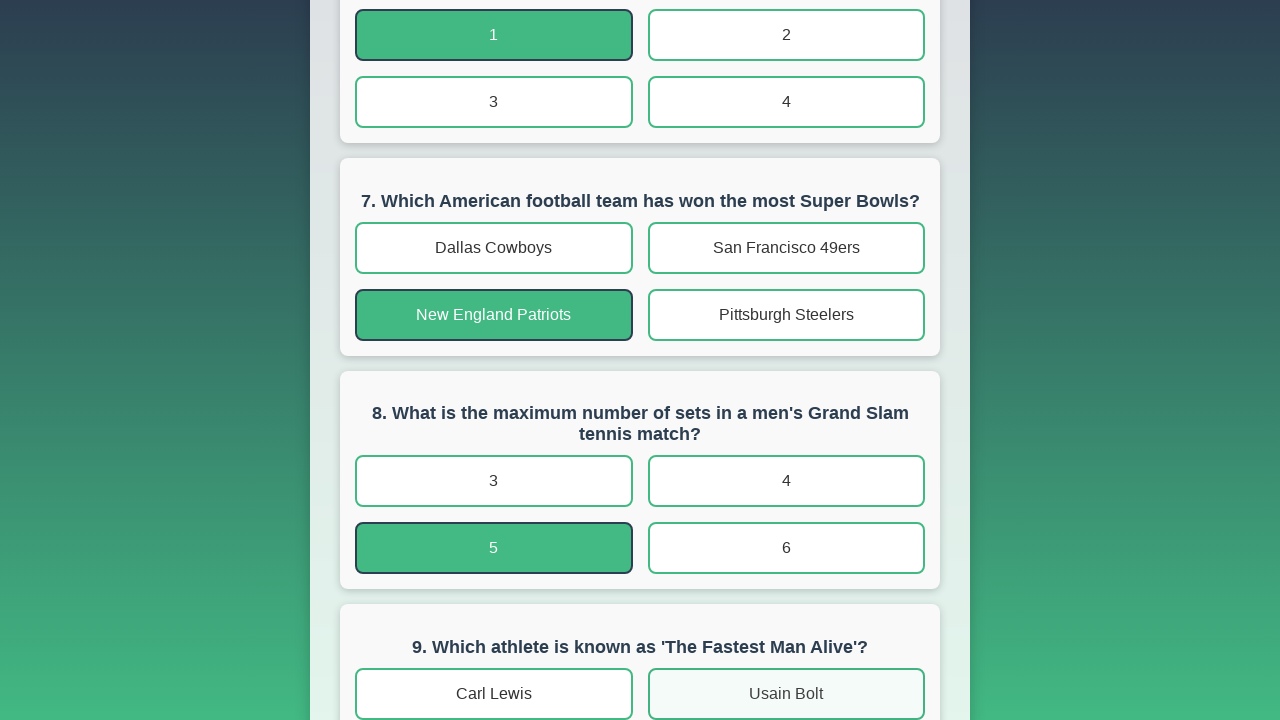

Answered question 10: Selected The Stanley Cup at (786, 401) on internal:text="The Stanley Cup"i
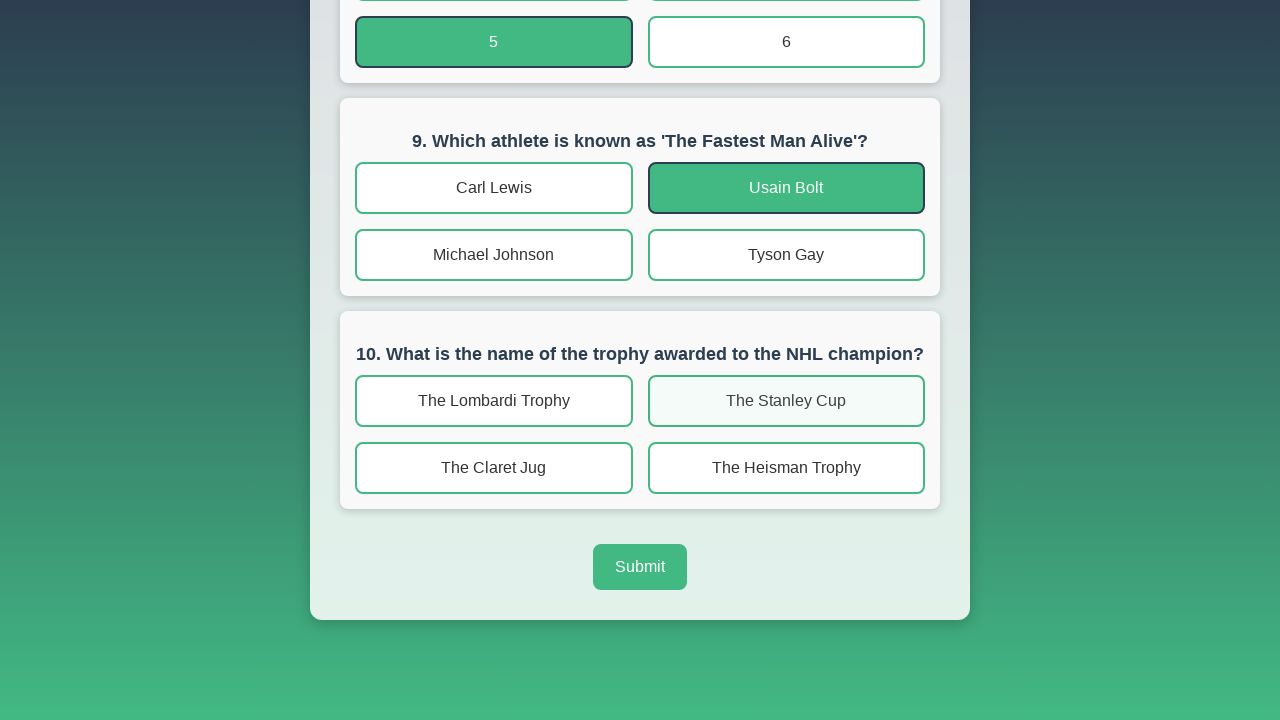

Submitted the quiz with all 10 answers at (640, 567) on internal:role=button[name="Submit"i]
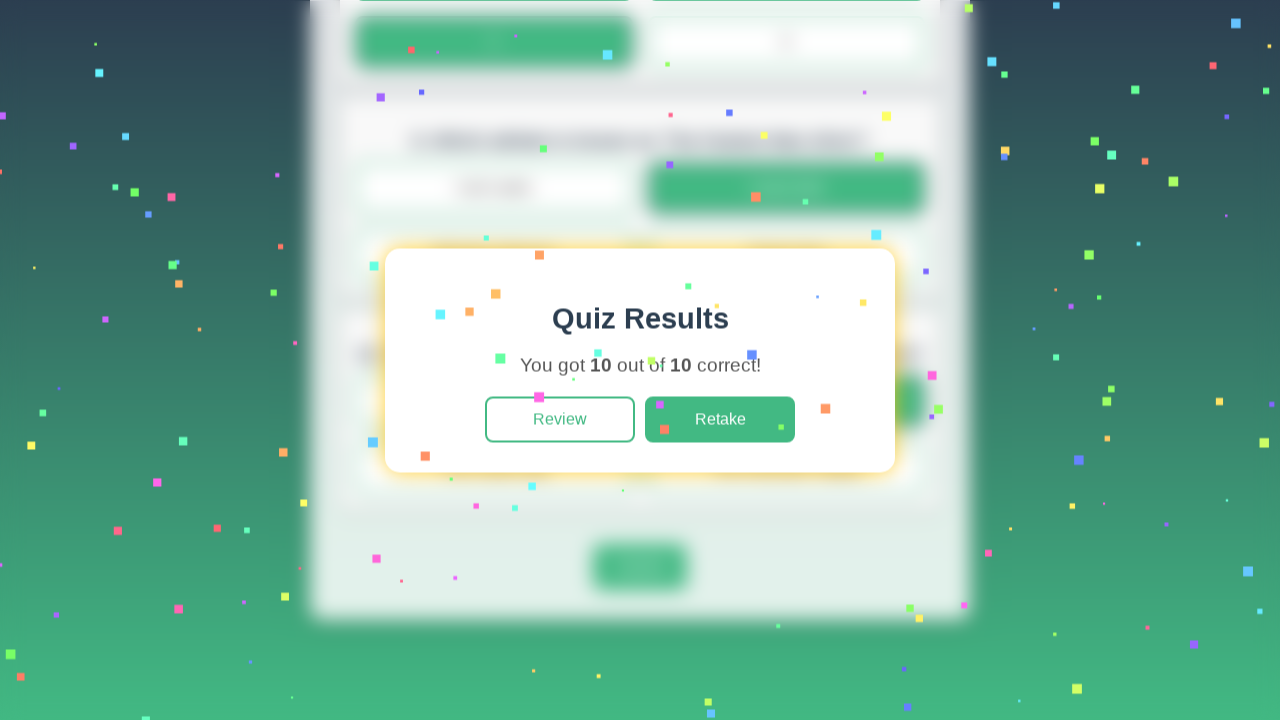

Quiz Results modal appeared
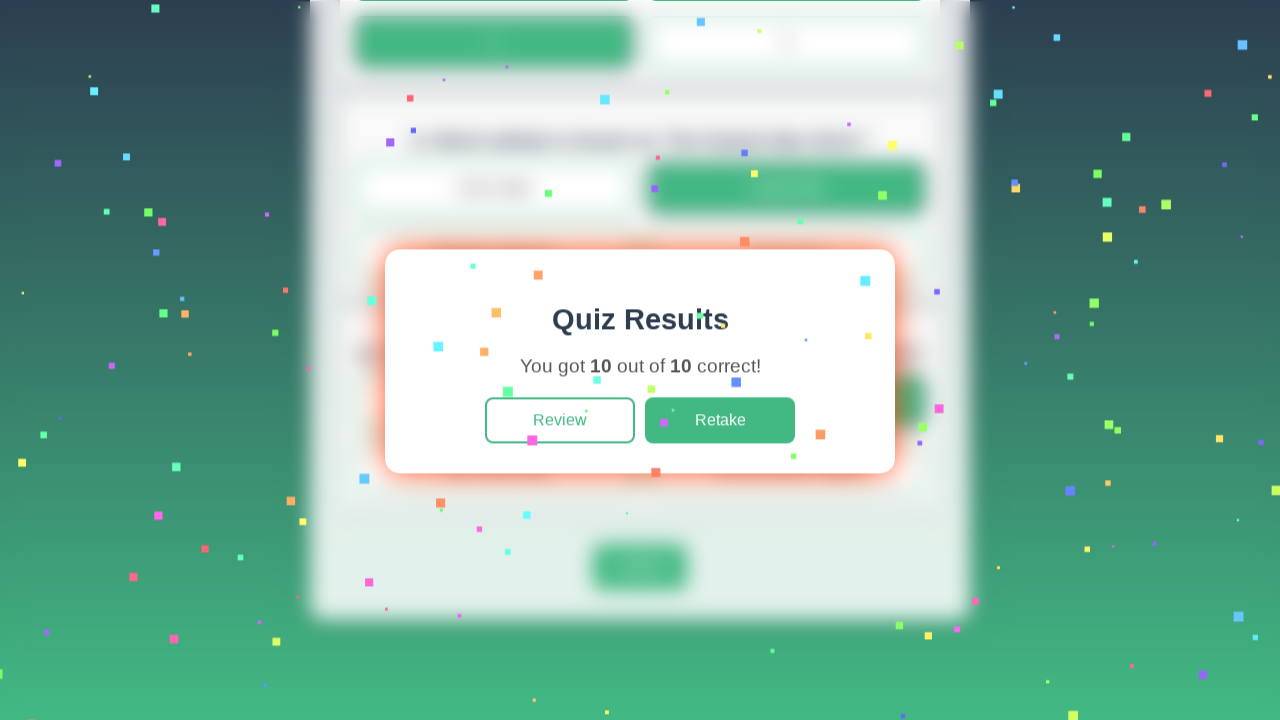

Verified perfect score of 10 out of 10 displayed in results modal
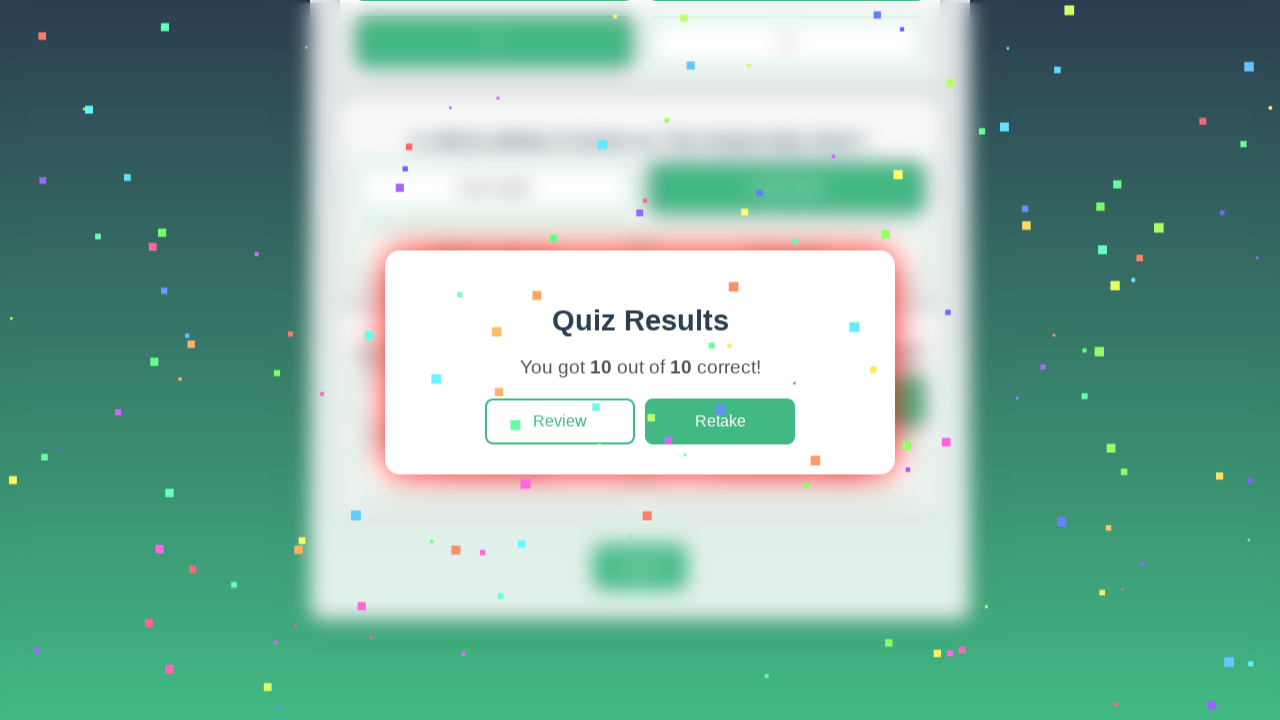

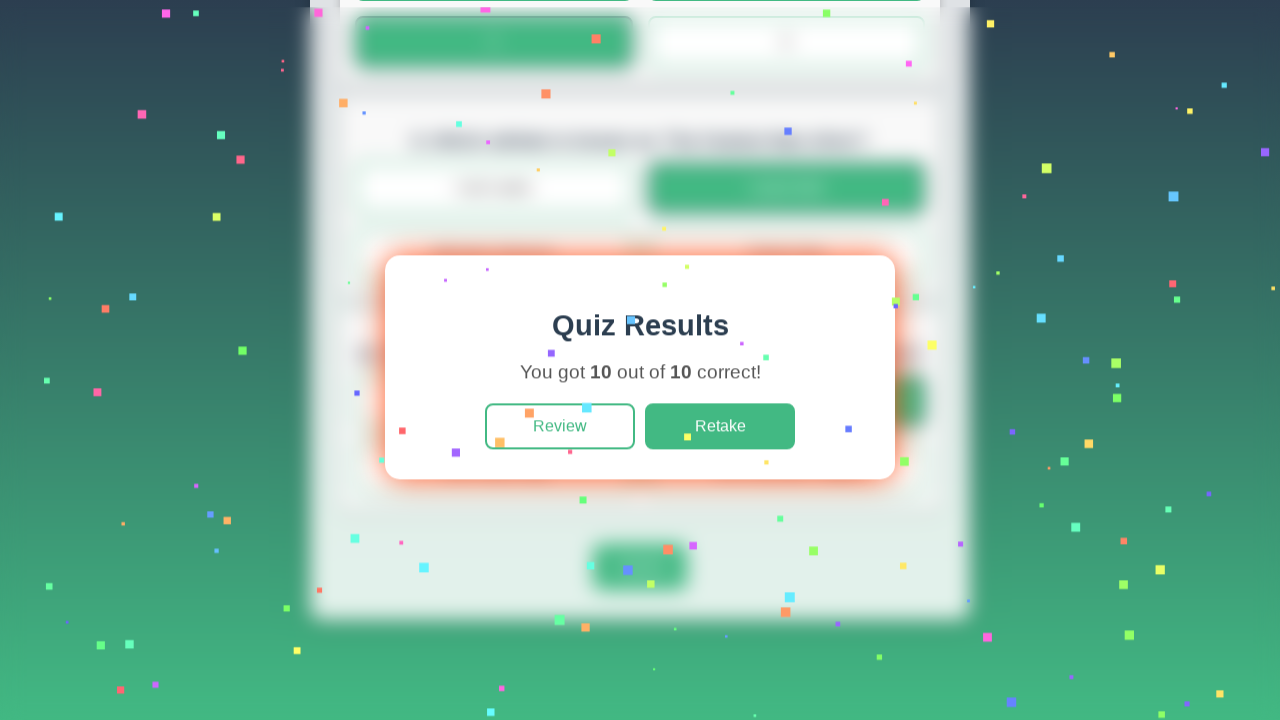